Tests a demo banking application by clicking the customer login button, selecting a customer from a dropdown, logging in, and navigating to the deposit section.

Starting URL: https://globalsqa.com/angularJs-protractor/BankingProject/#/login

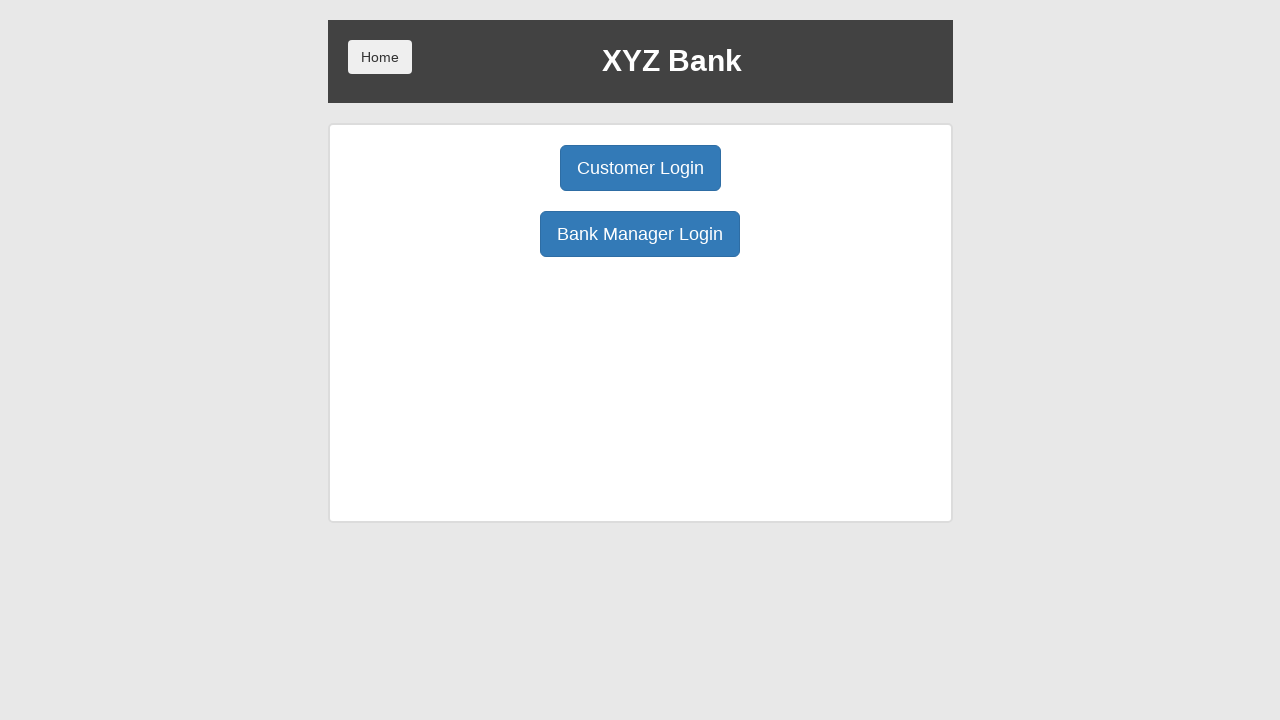

Waited for customer login button to appear
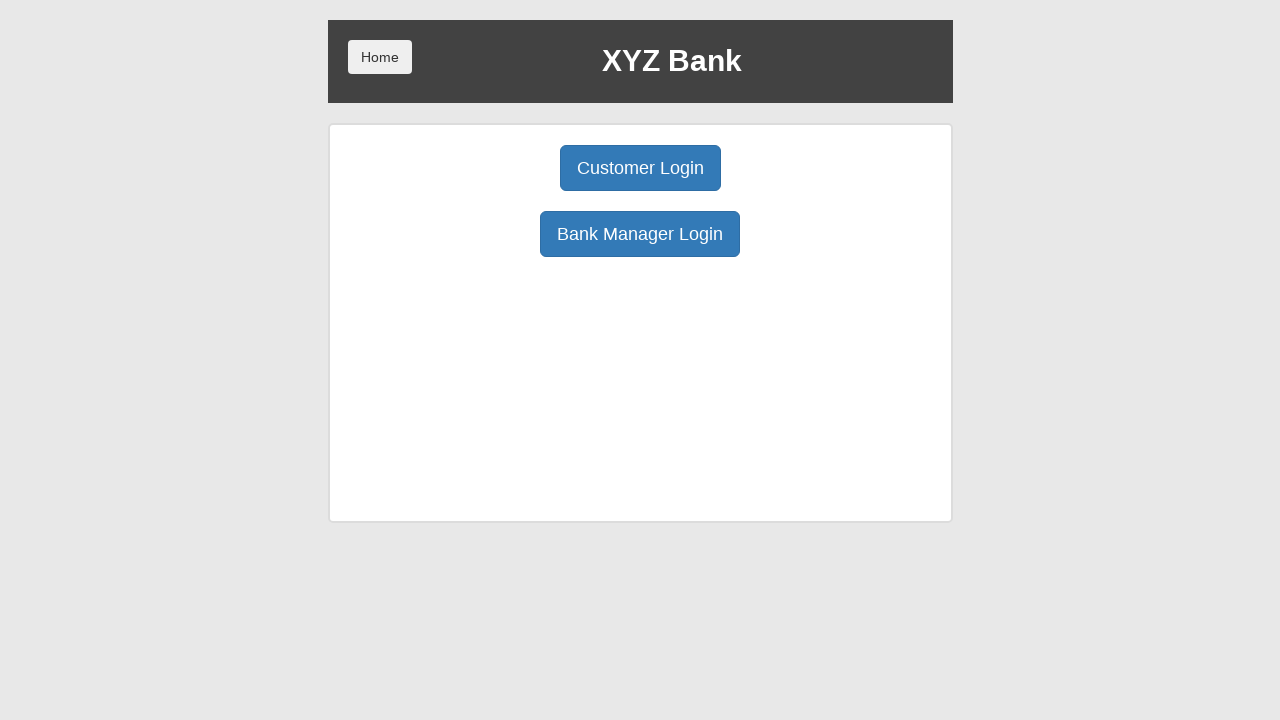

Clicked customer login button at (640, 168) on button[ng-click='customer()']
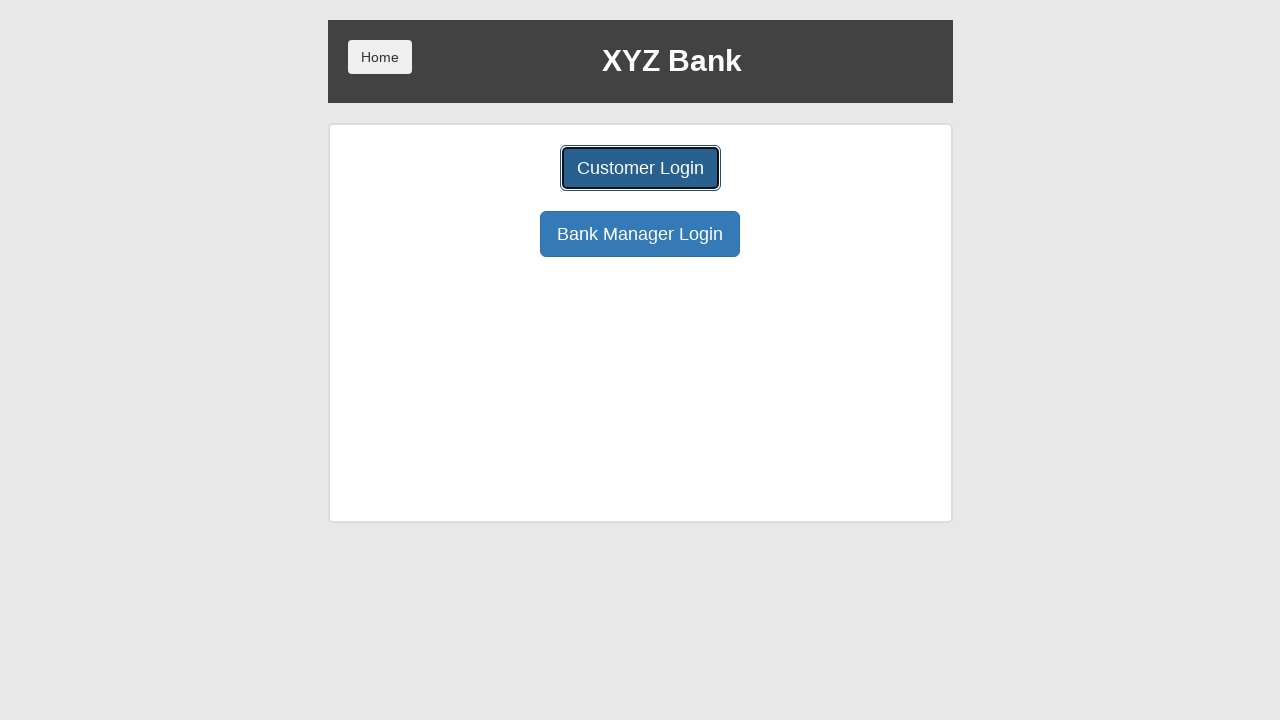

Waited for customer dropdown to appear
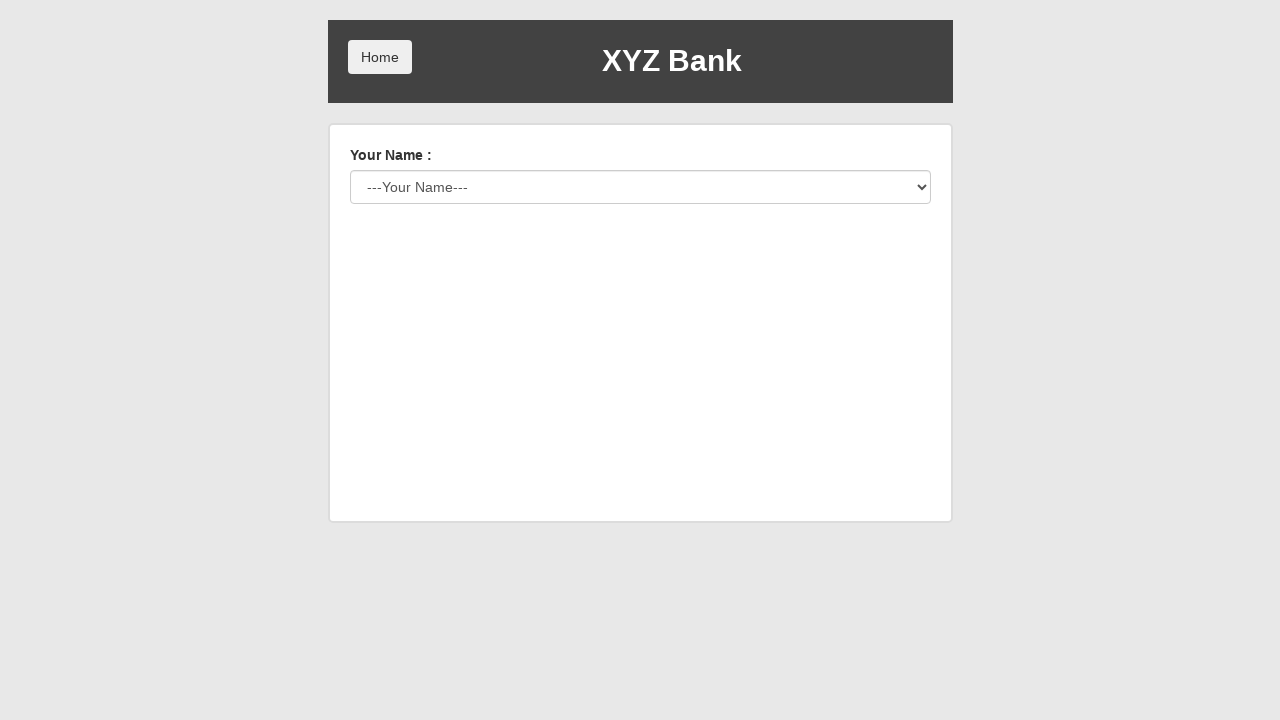

Selected customer from dropdown (index 2) on #userSelect
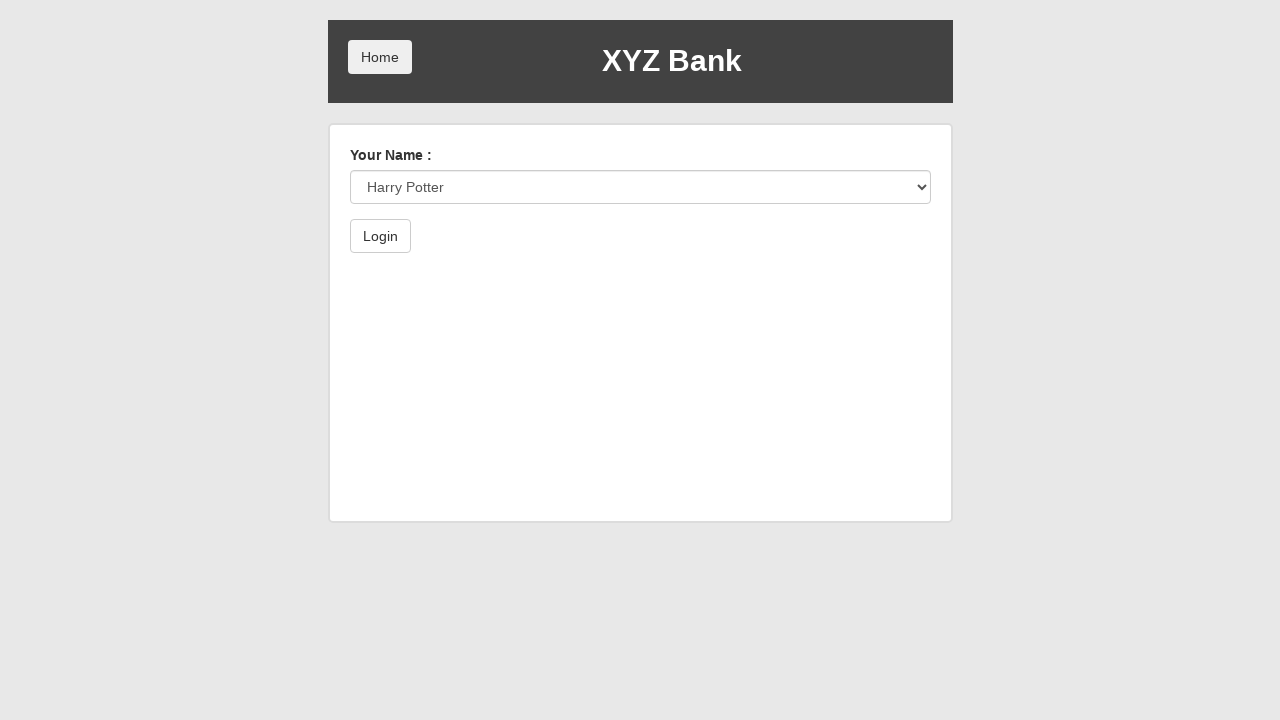

Clicked login button to authenticate customer at (380, 236) on button[type='submit']
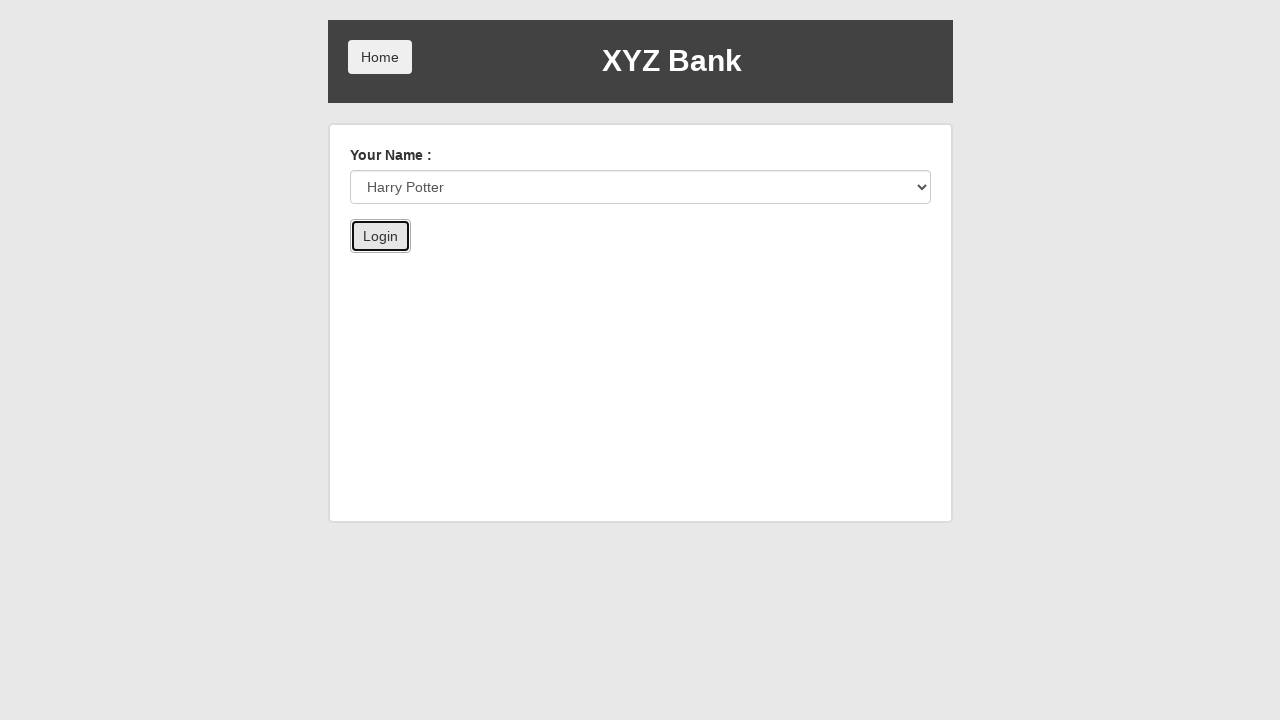

Waited for account page to load and Deposit button to appear
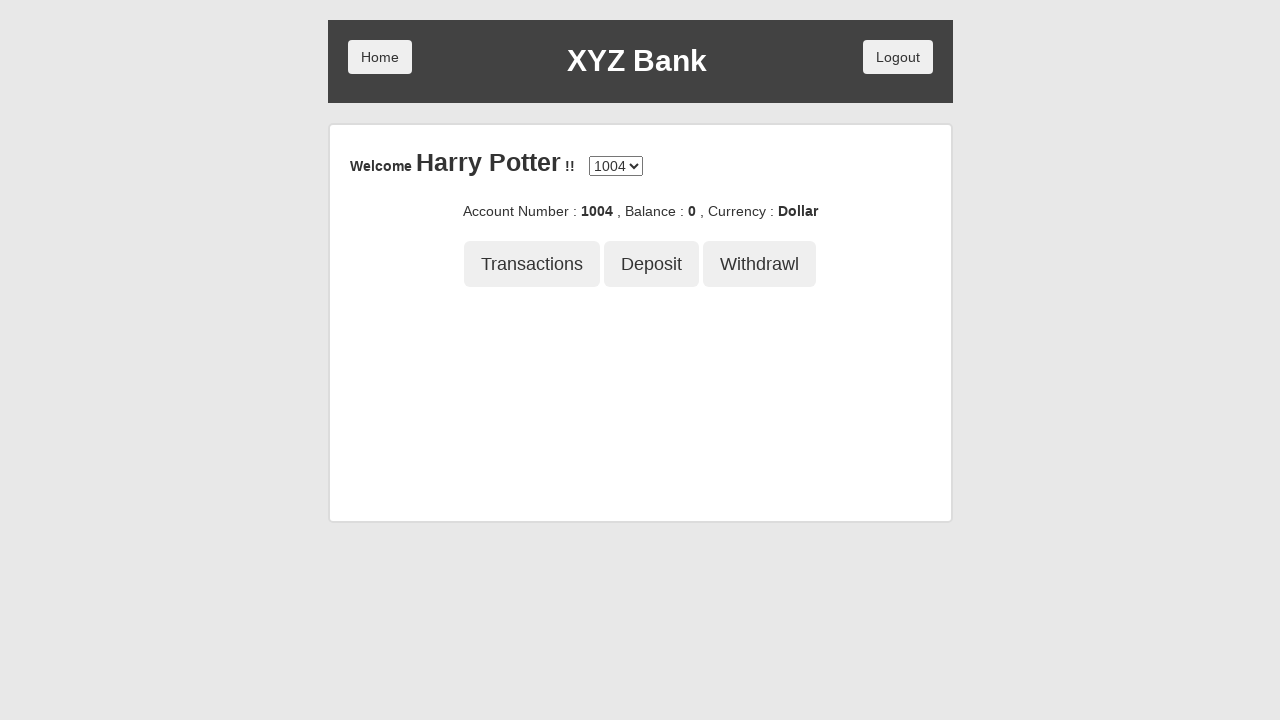

Clicked Deposit button to navigate to deposit section at (652, 264) on xpath=//button[normalize-space()='Deposit']
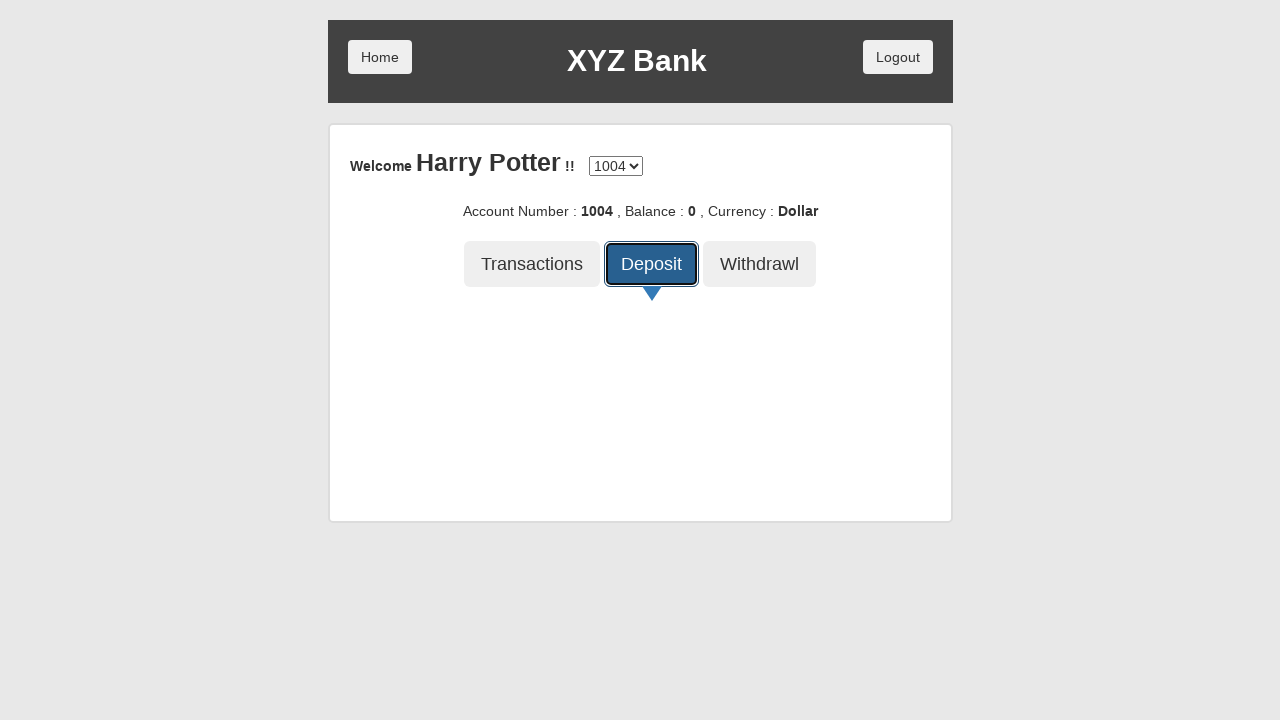

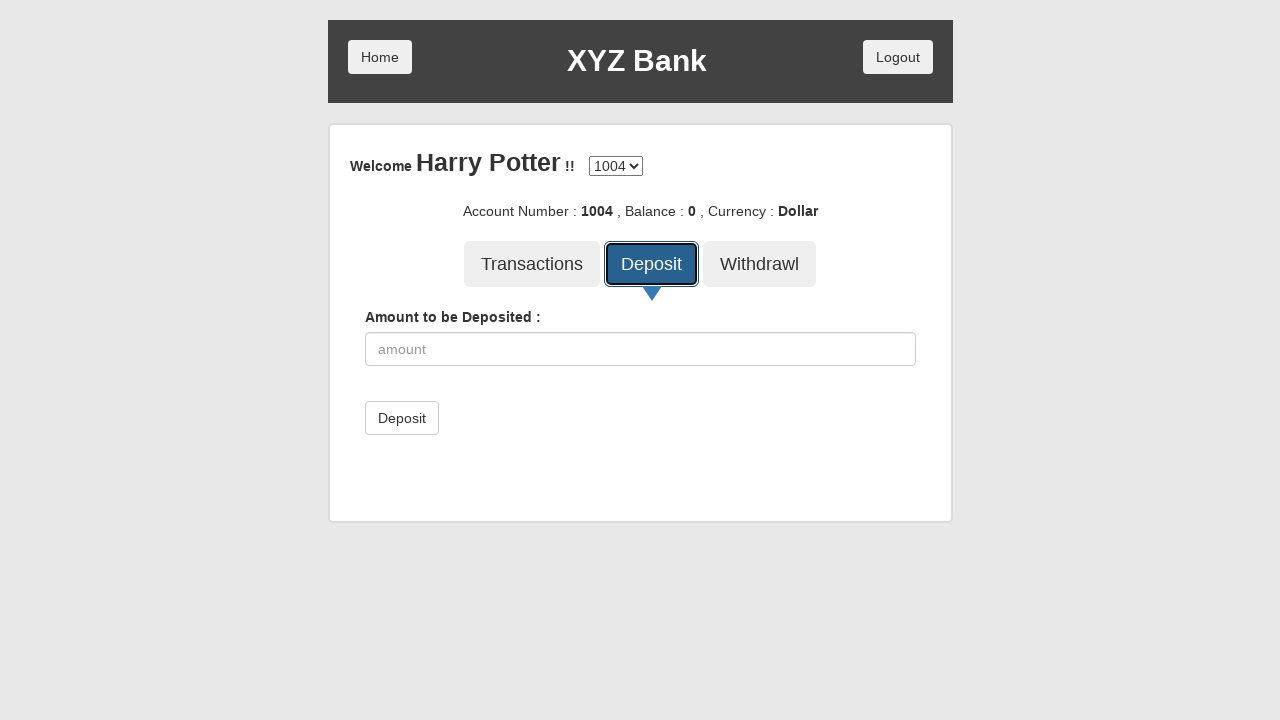